Navigates to ActionHero.js homepage and takes a screenshot

Starting URL: https://www.actionherojs.com

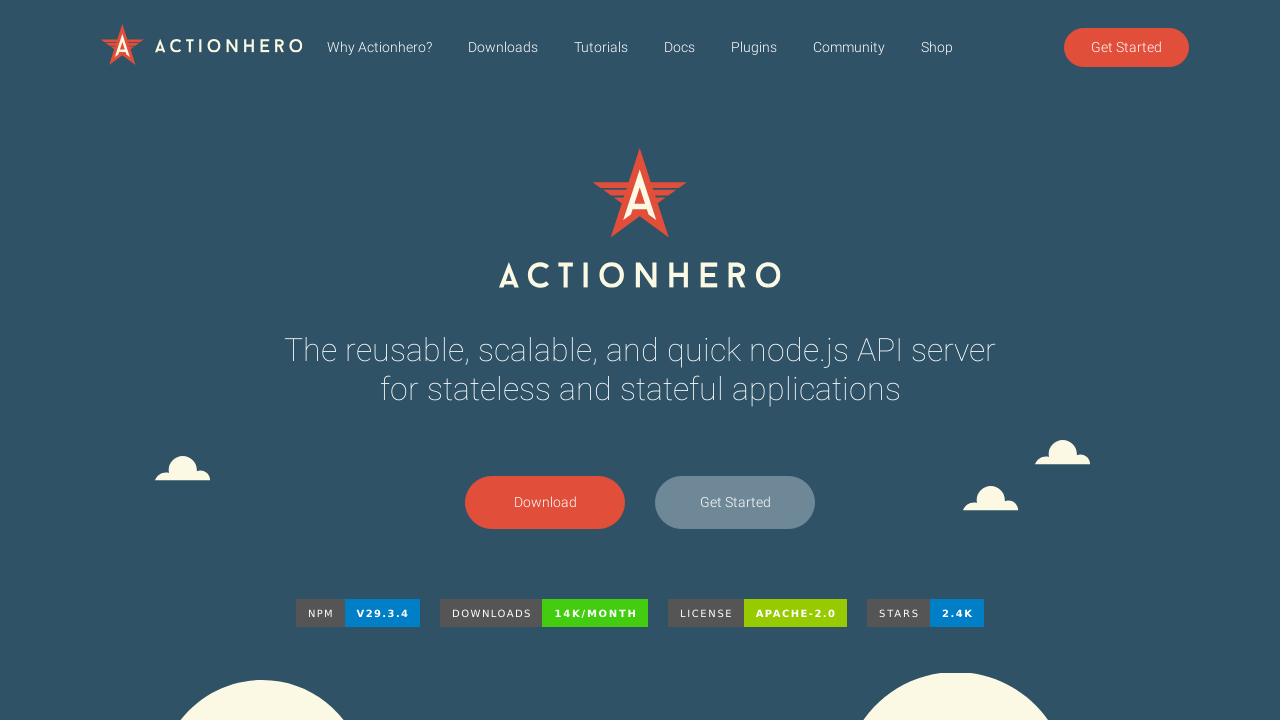

Navigated to ActionHero.js homepage
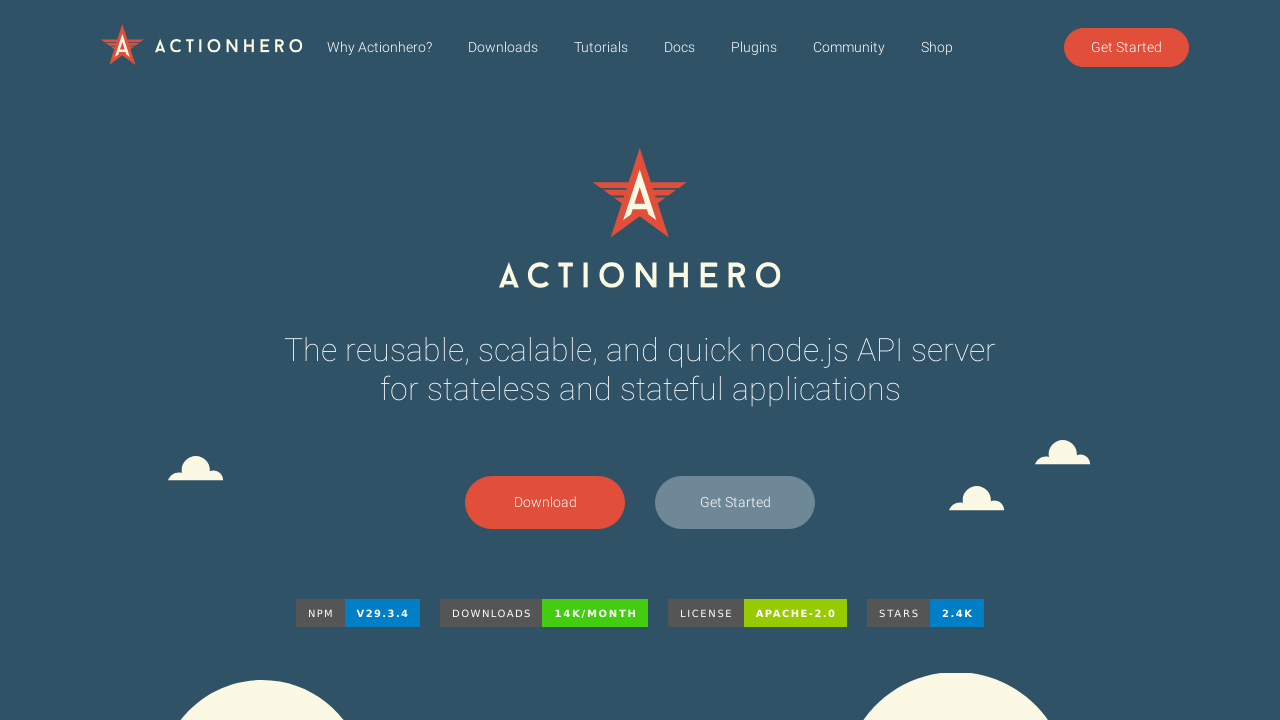

Took a screenshot of the ActionHero.js homepage
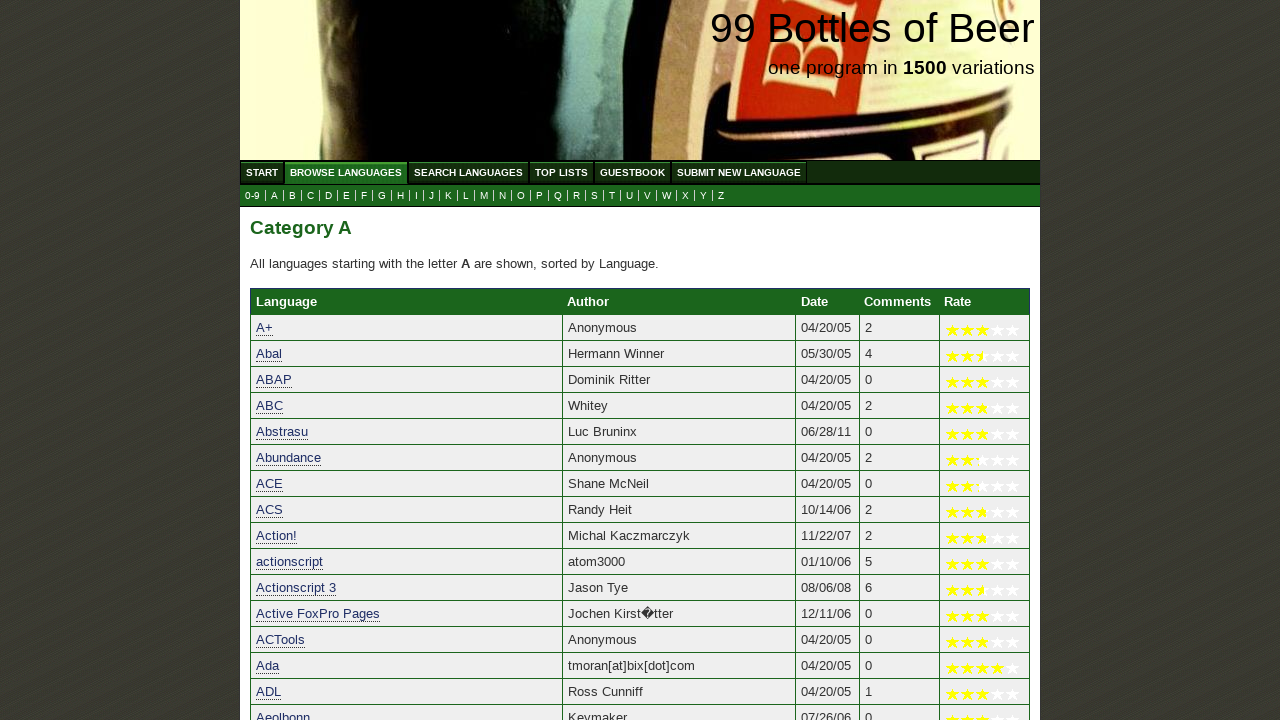

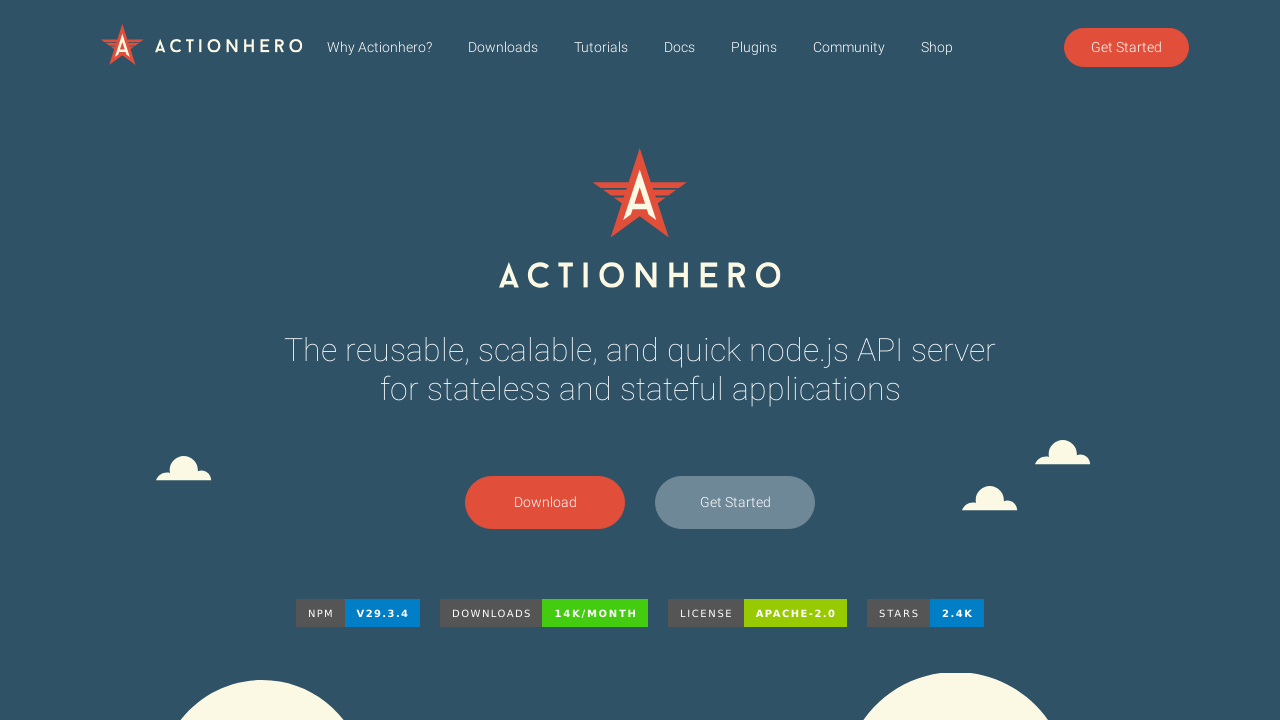